Tests checkbox functionality by checking the first checkbox, unchecking the last checkbox, and verifying their states using assertions.

Starting URL: https://the-internet.herokuapp.com/checkboxes

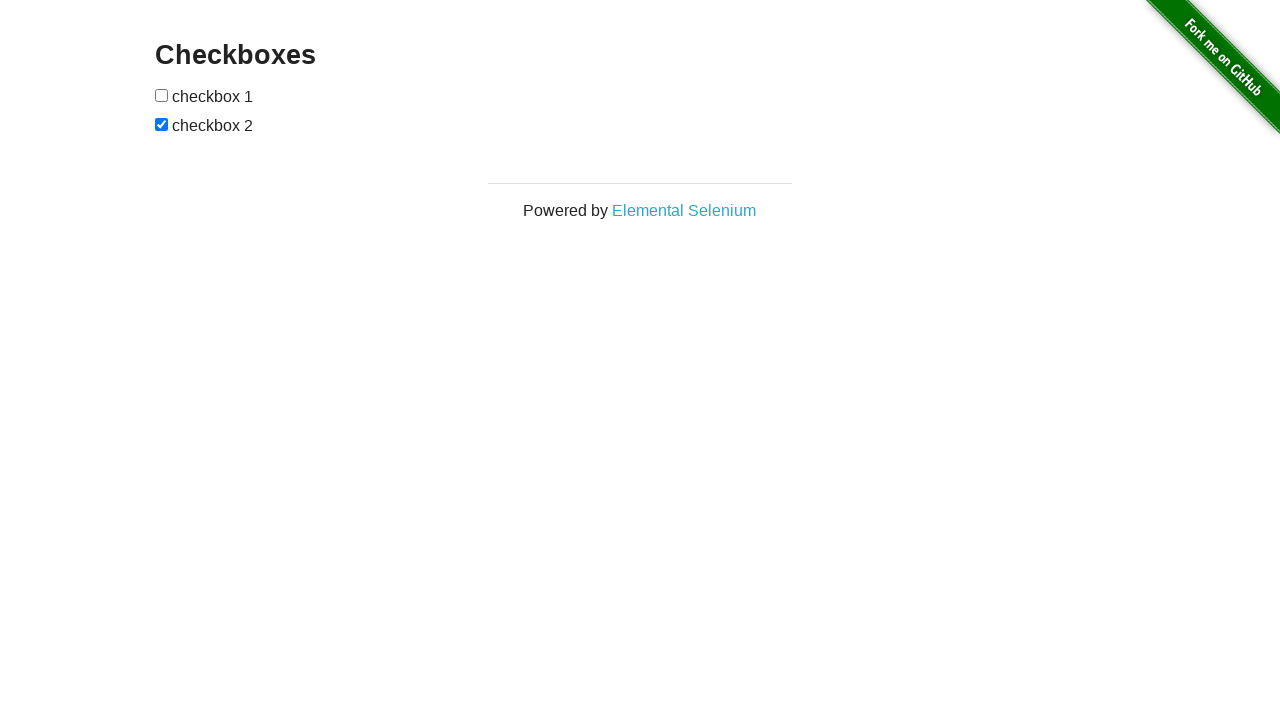

Checked the first checkbox at (162, 95) on internal:role=checkbox >> nth=0
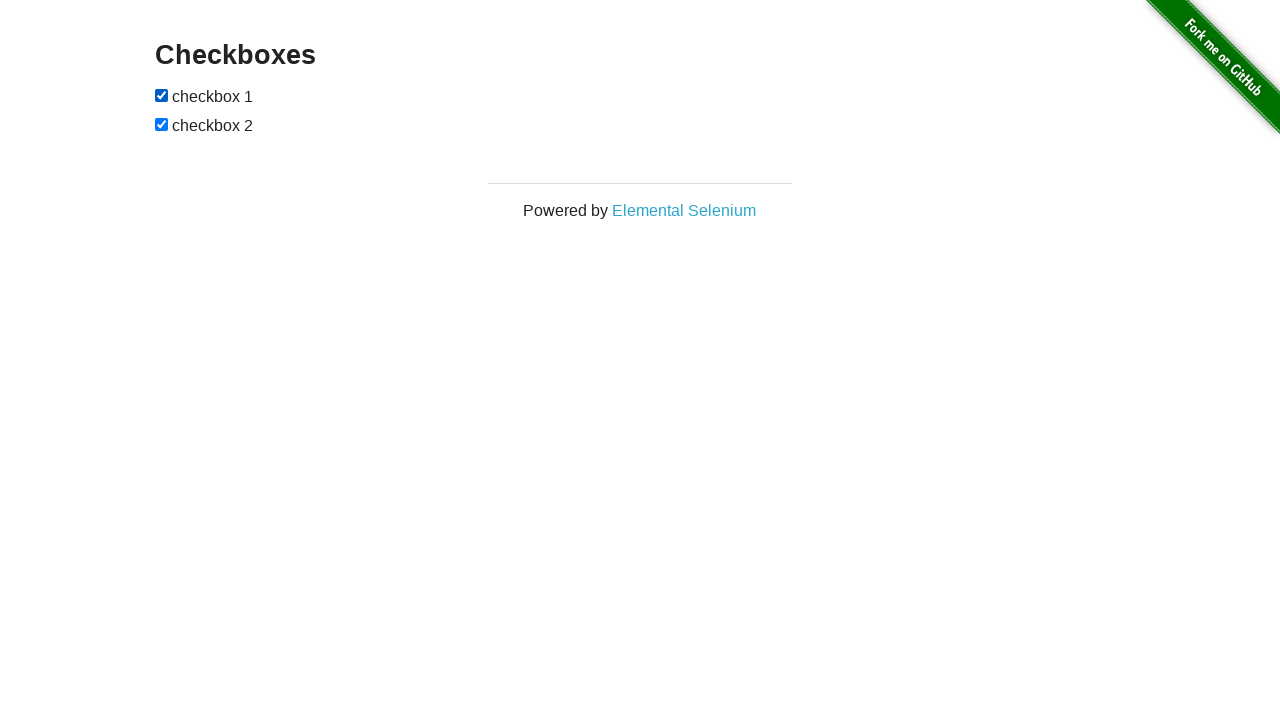

Unchecked the last checkbox at (162, 124) on internal:role=checkbox >> nth=-1
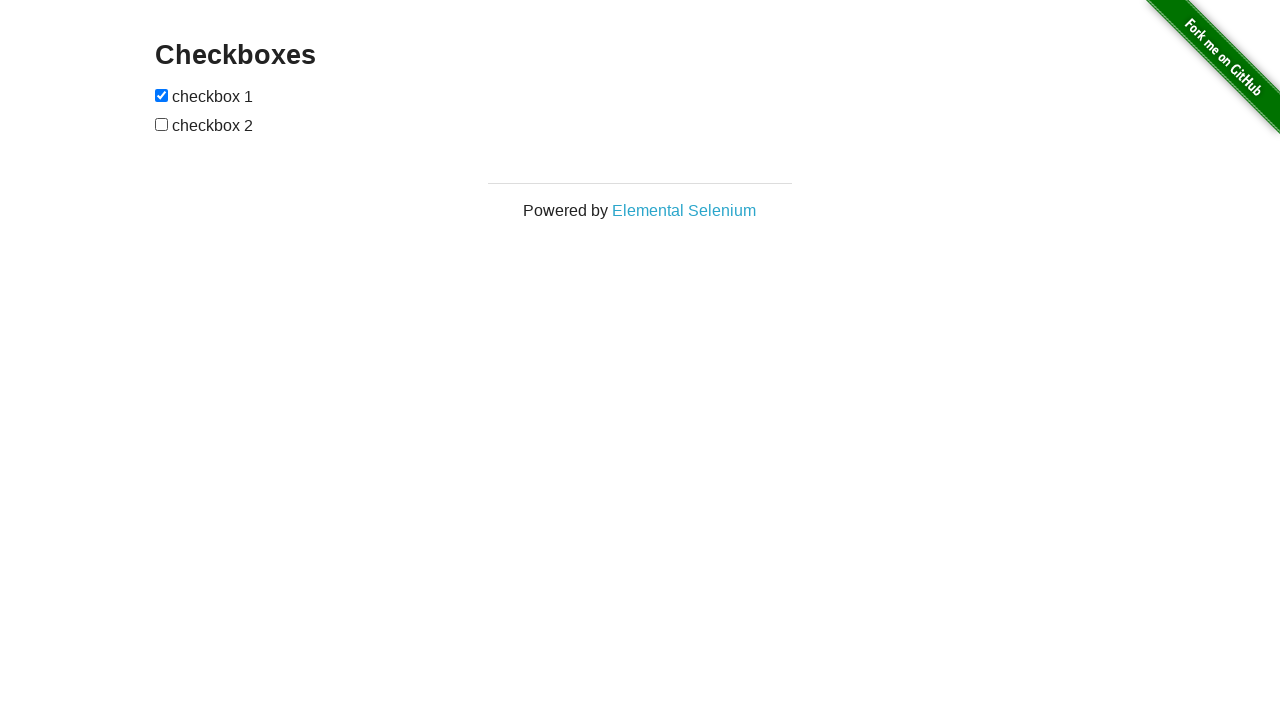

Verified first checkbox is checked
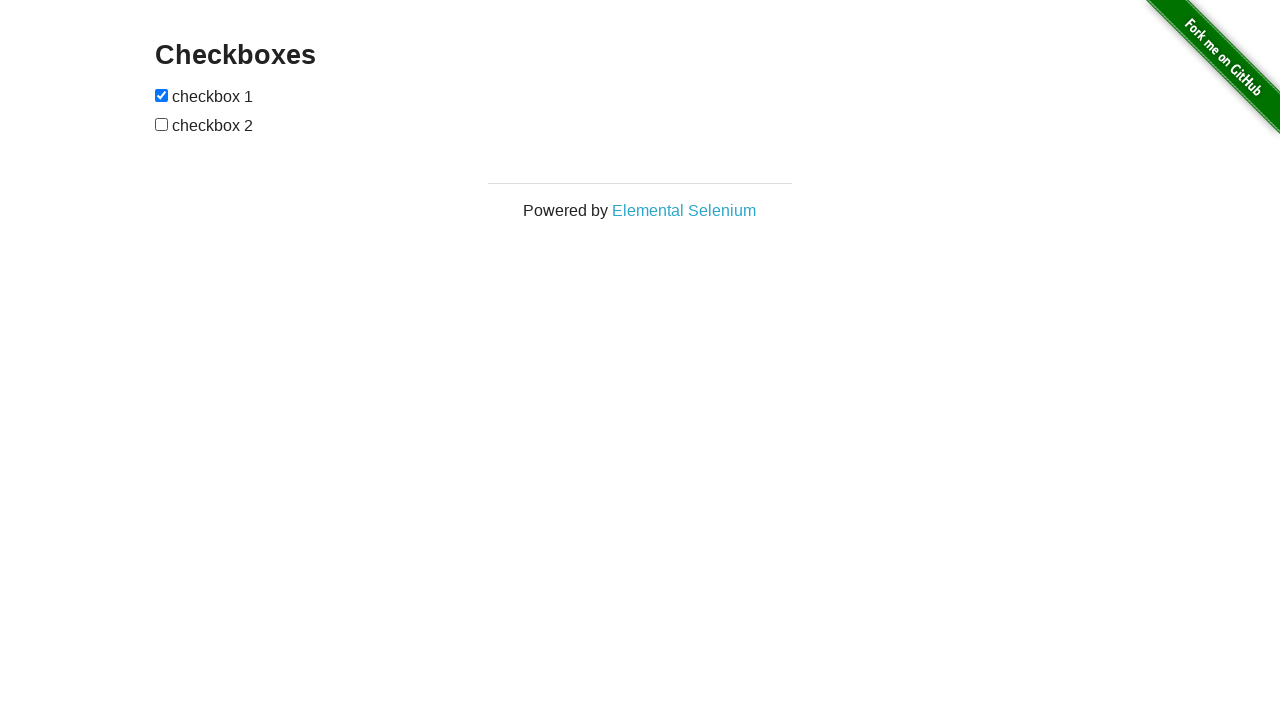

Verified last checkbox is not checked
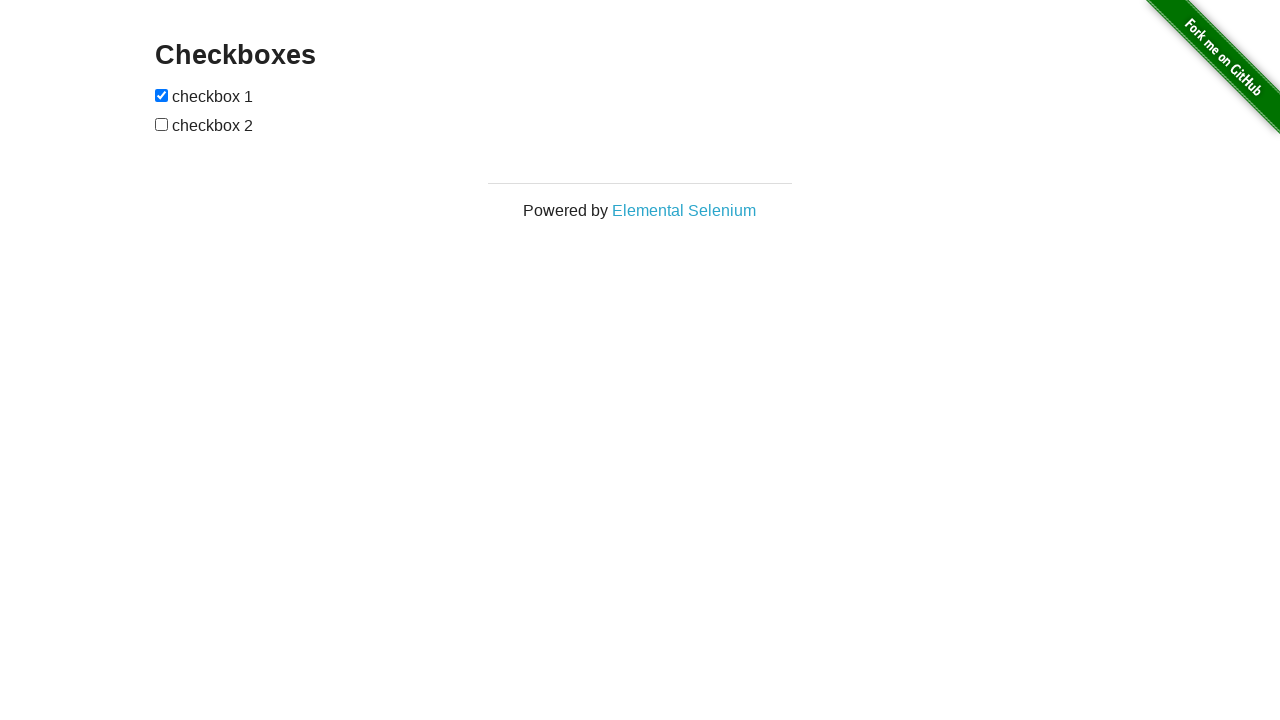

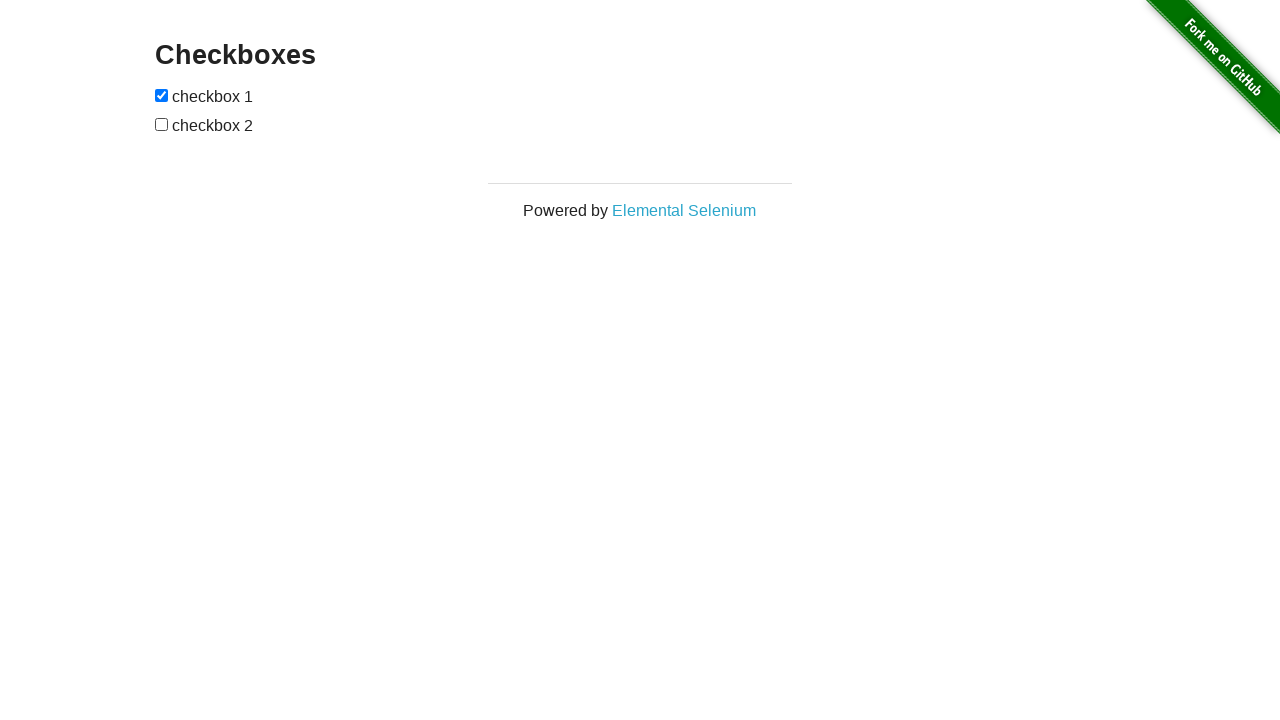